Solves a math captcha by extracting a value from an element attribute, calculating the result, and submitting the form with checkbox and radio button selections

Starting URL: http://suninjuly.github.io/get_attribute.html

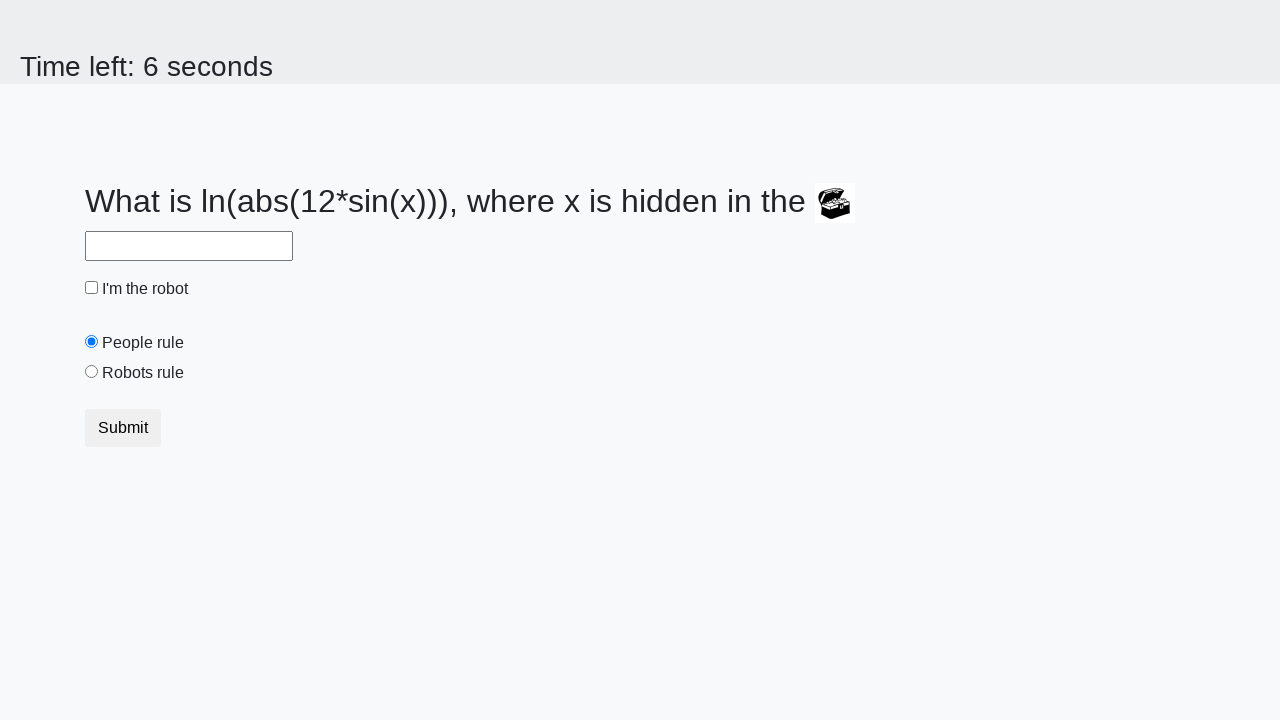

Located treasure element
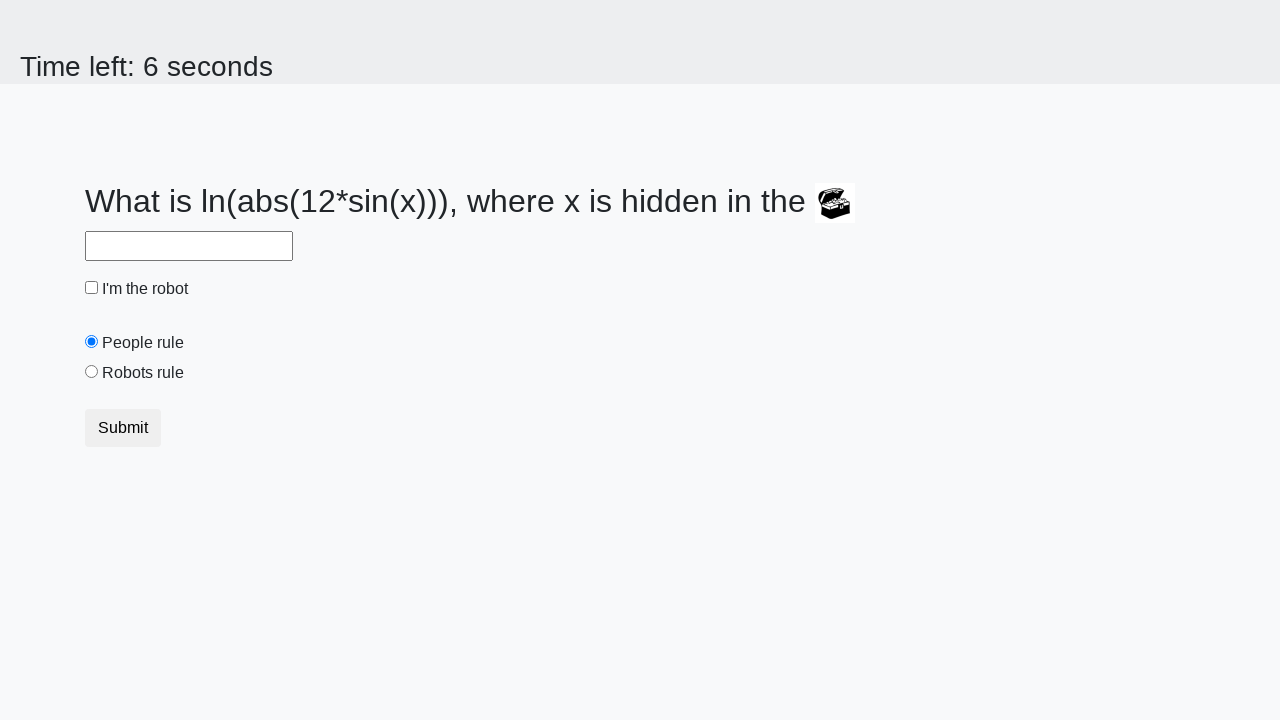

Extracted treasure value from element attribute: 116
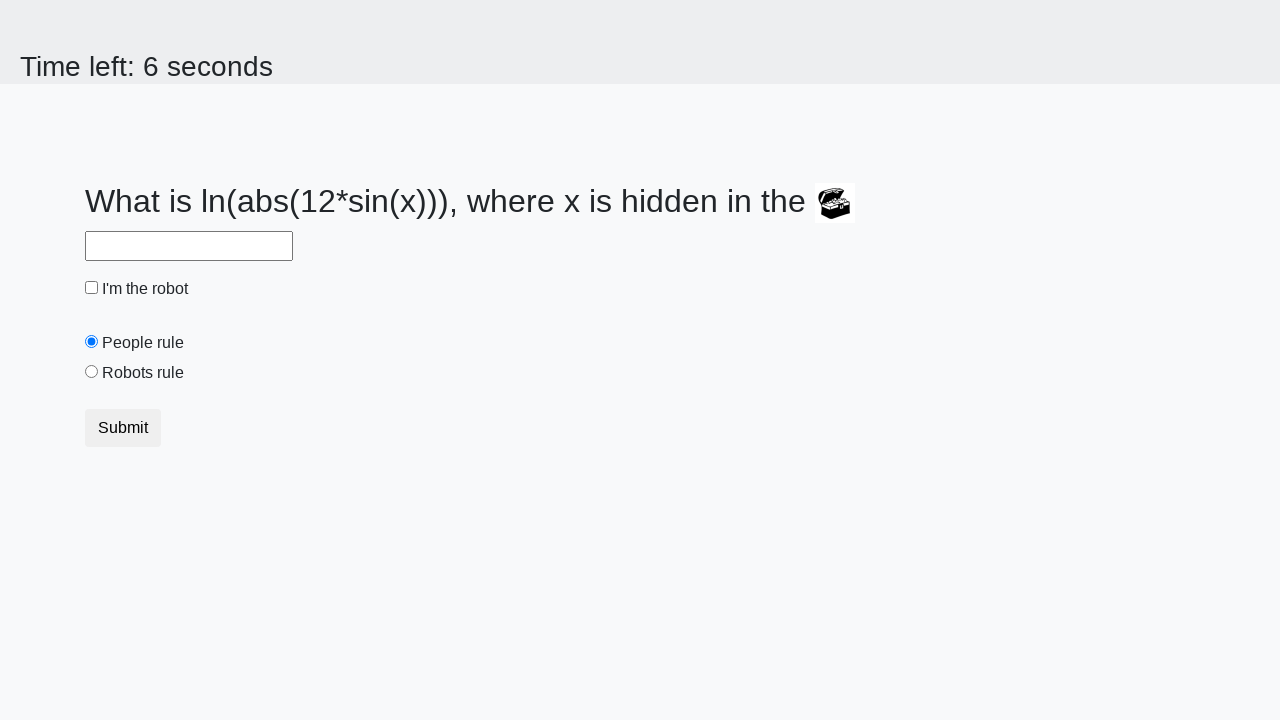

Calculated math captcha result: 1.0437817703655223
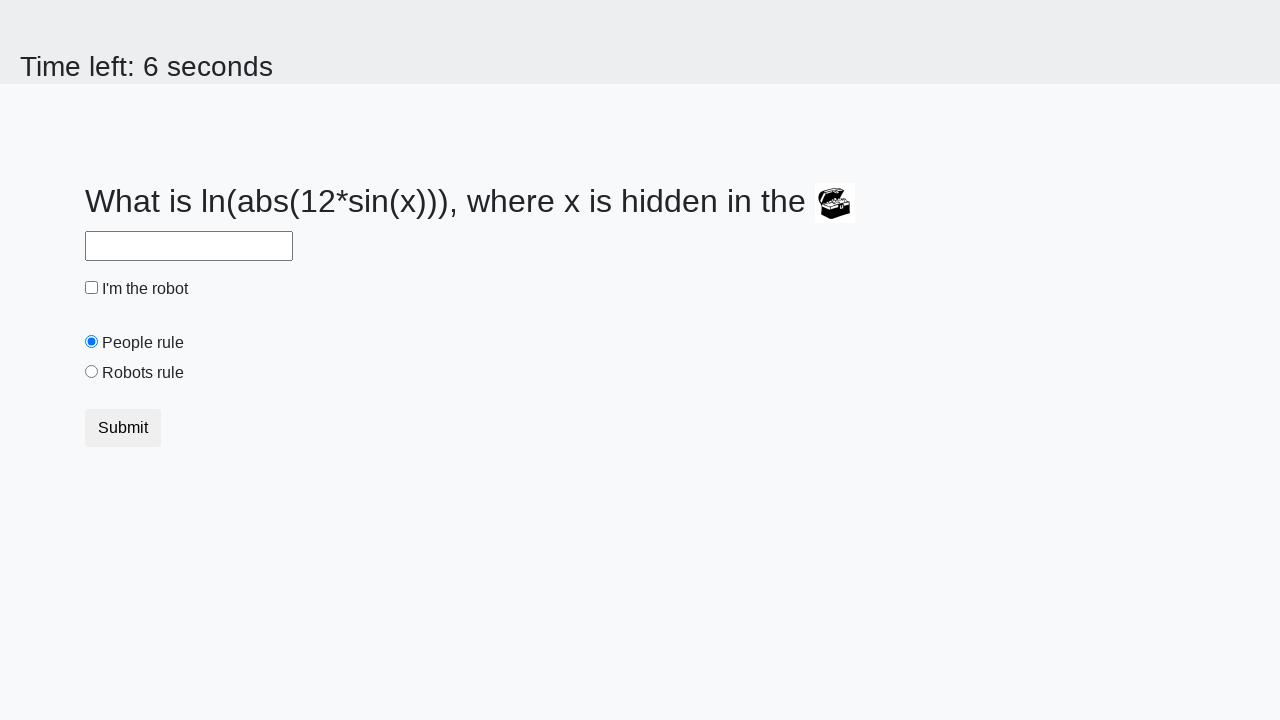

Filled answer field with calculated result on #answer
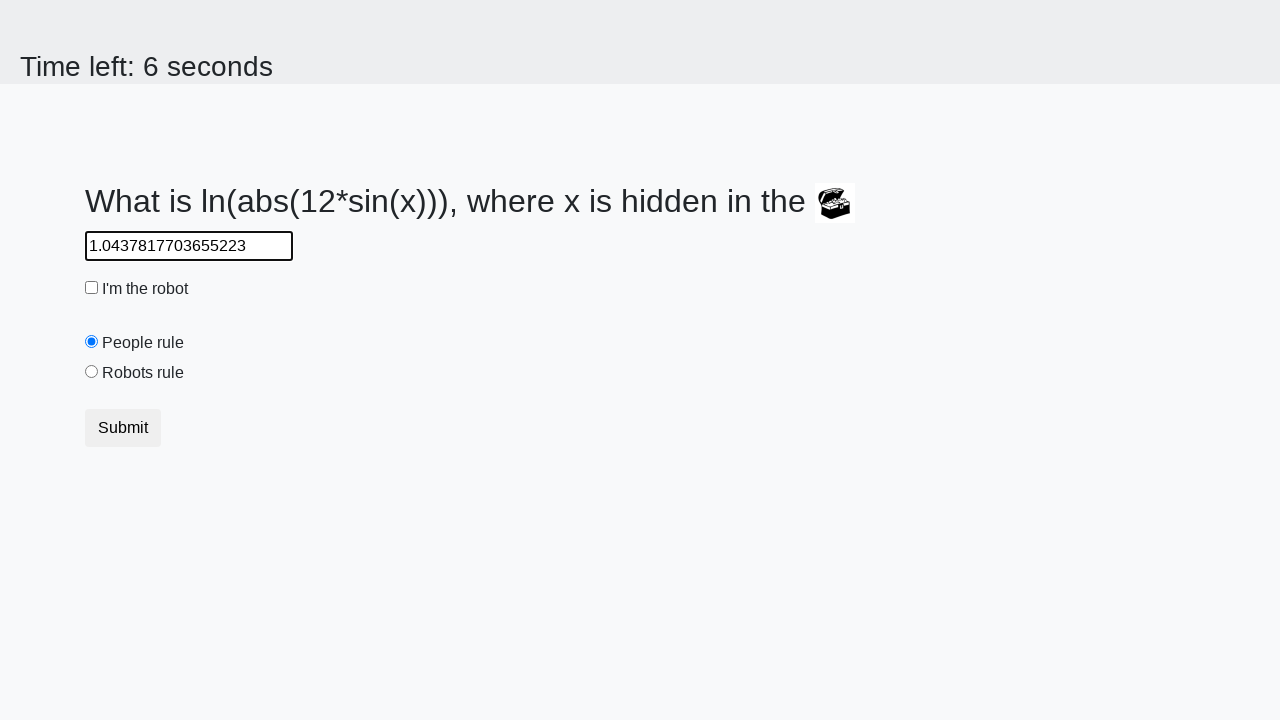

Clicked robot checkbox at (92, 288) on #robotCheckbox
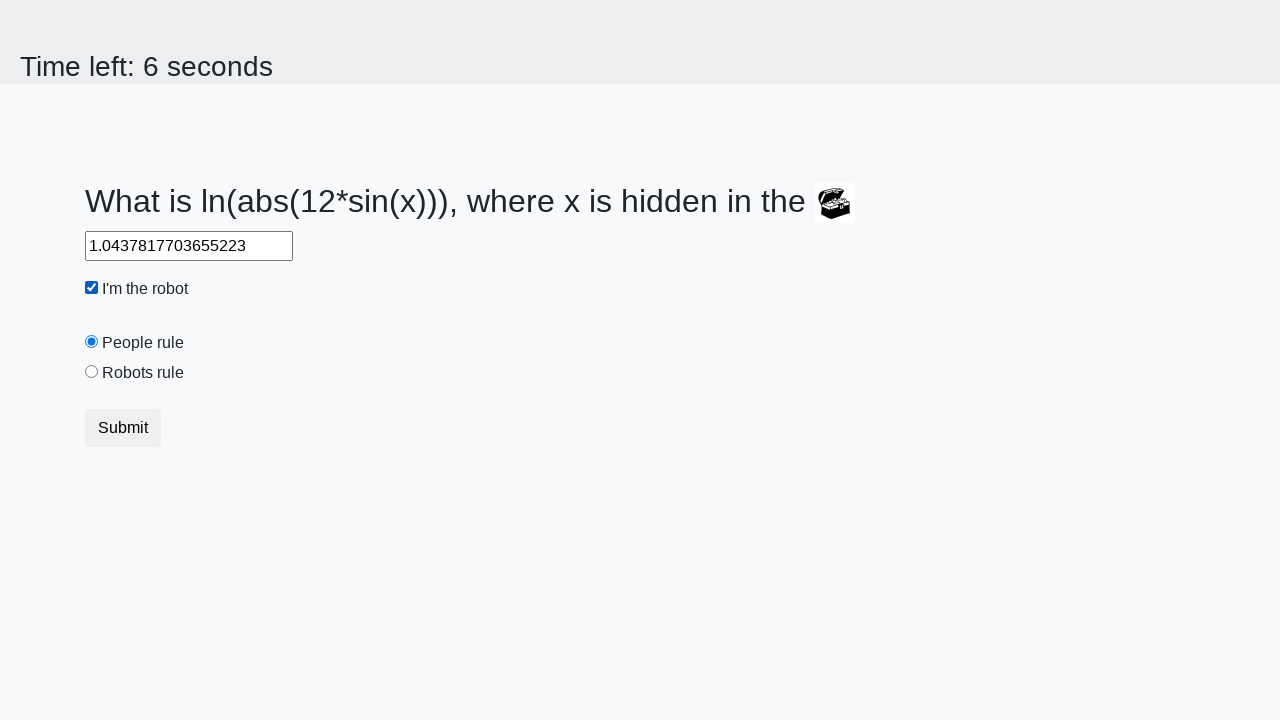

Clicked robots rule radio button at (92, 372) on #robotsRule
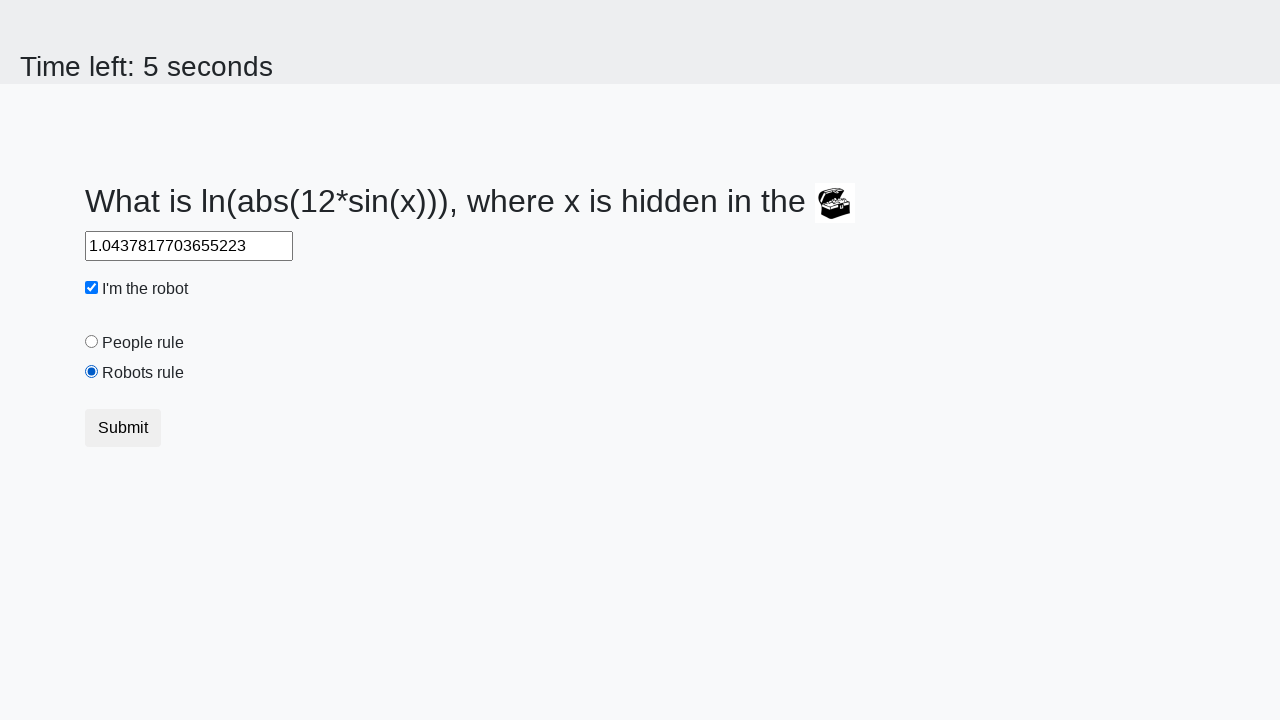

Submitted form at (123, 428) on [type="submit"]
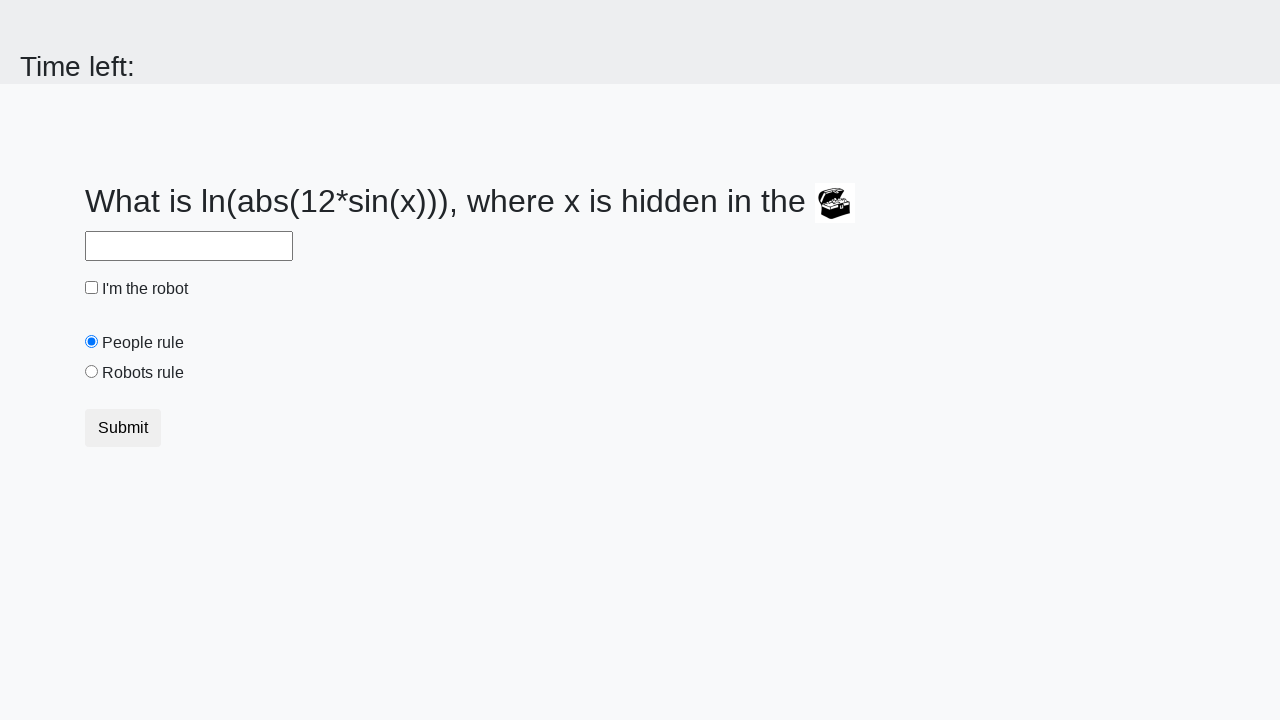

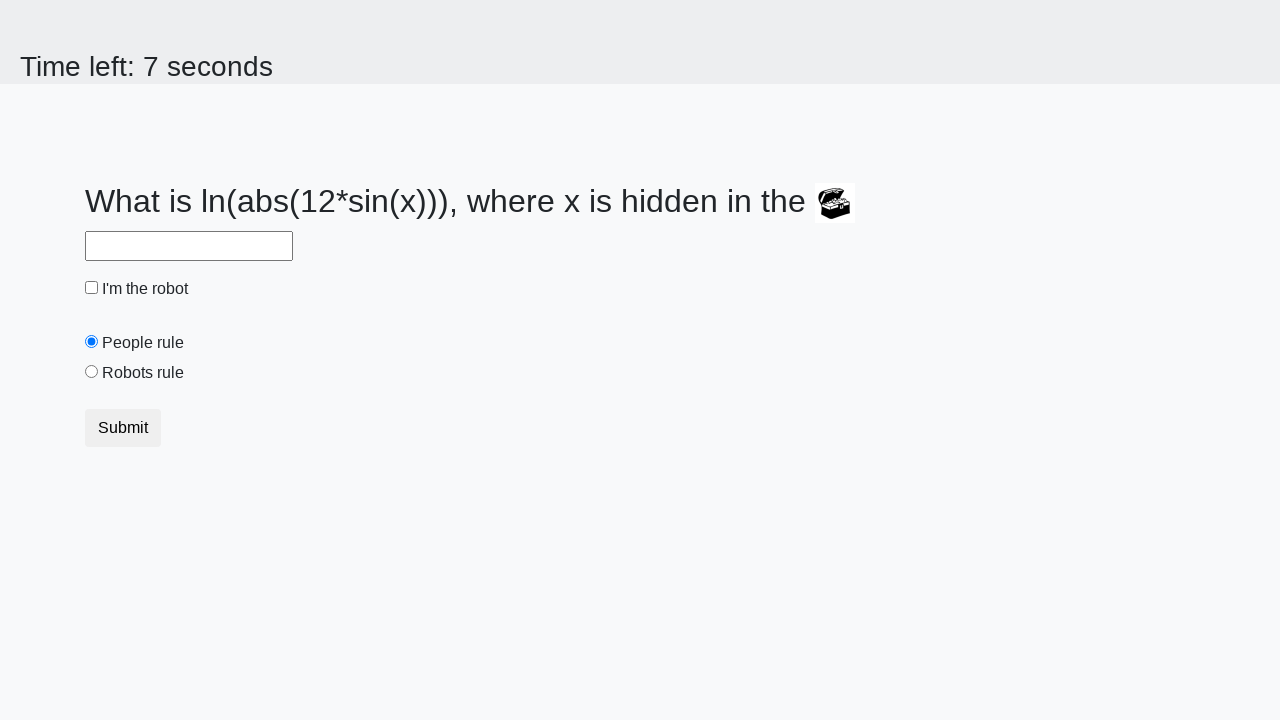